Attempts to select the third radio button labeled "No" (which is disabled on this page).

Starting URL: https://demoqa.com/radio-button

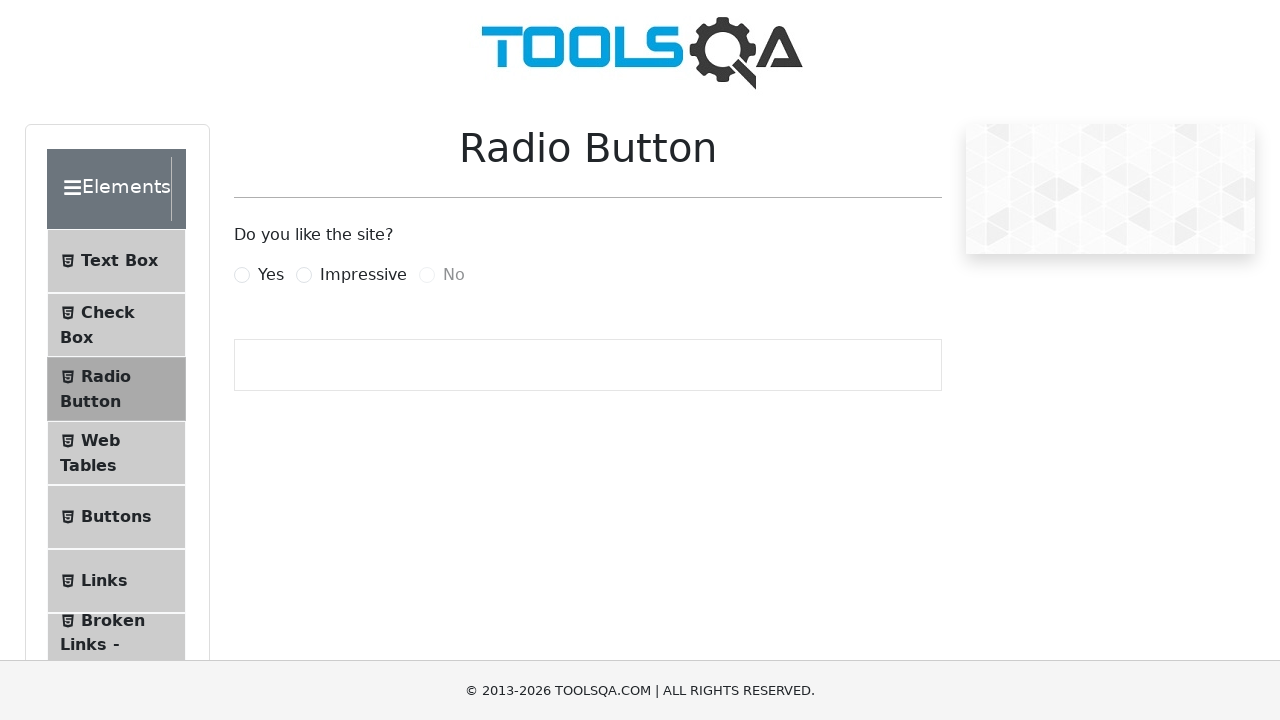

Scrolled page down by 600px to ensure radio buttons are visible
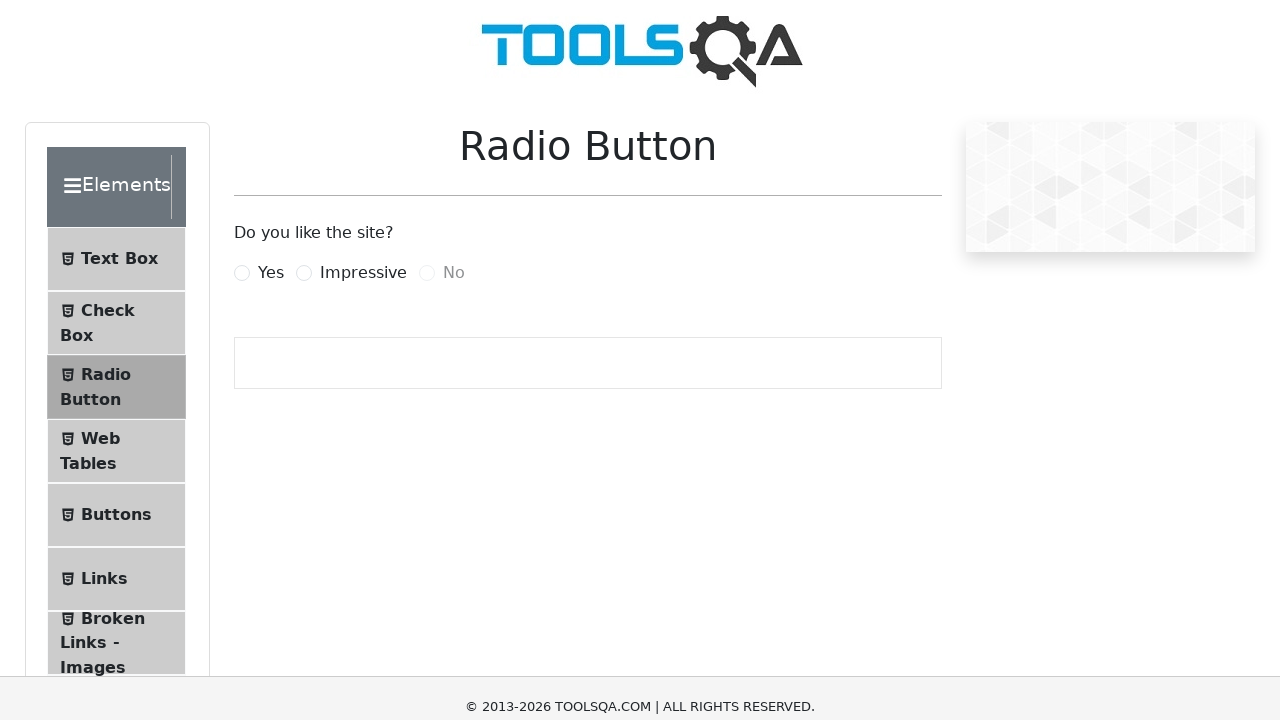

Attempted to click the disabled 'No' radio button using force=True at (454, 27) on //label[contains(text(),'No')]
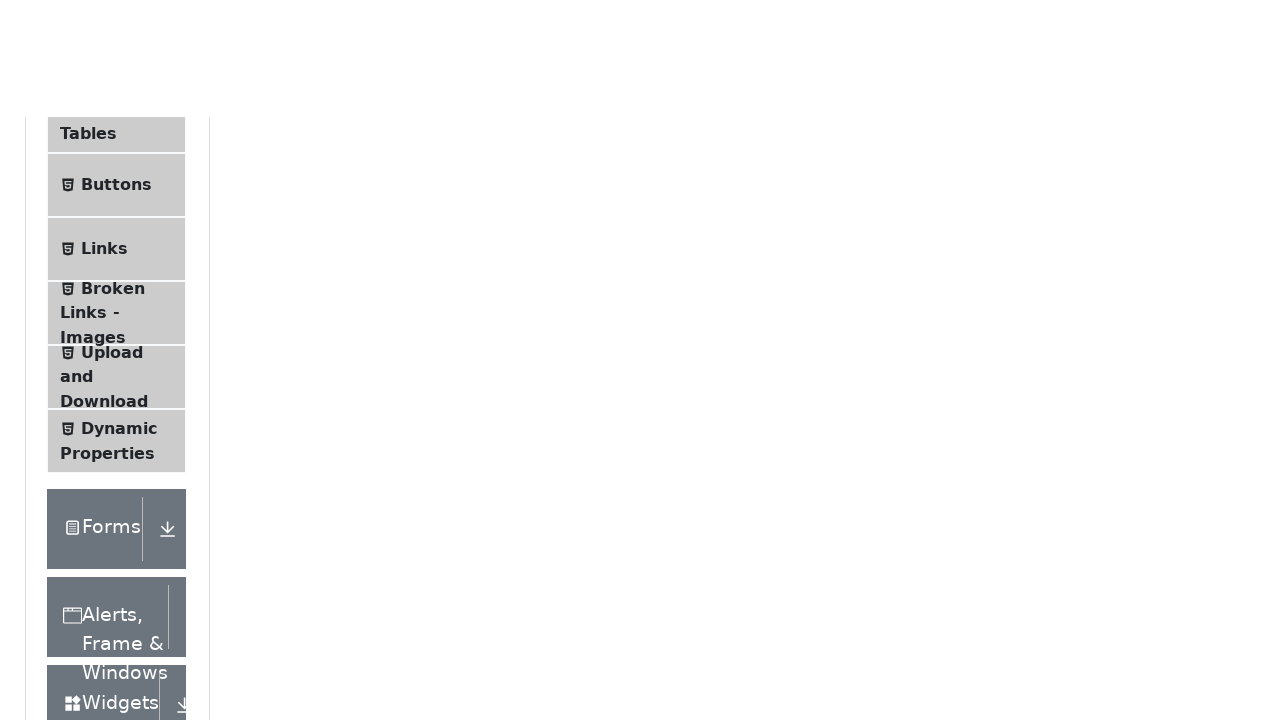

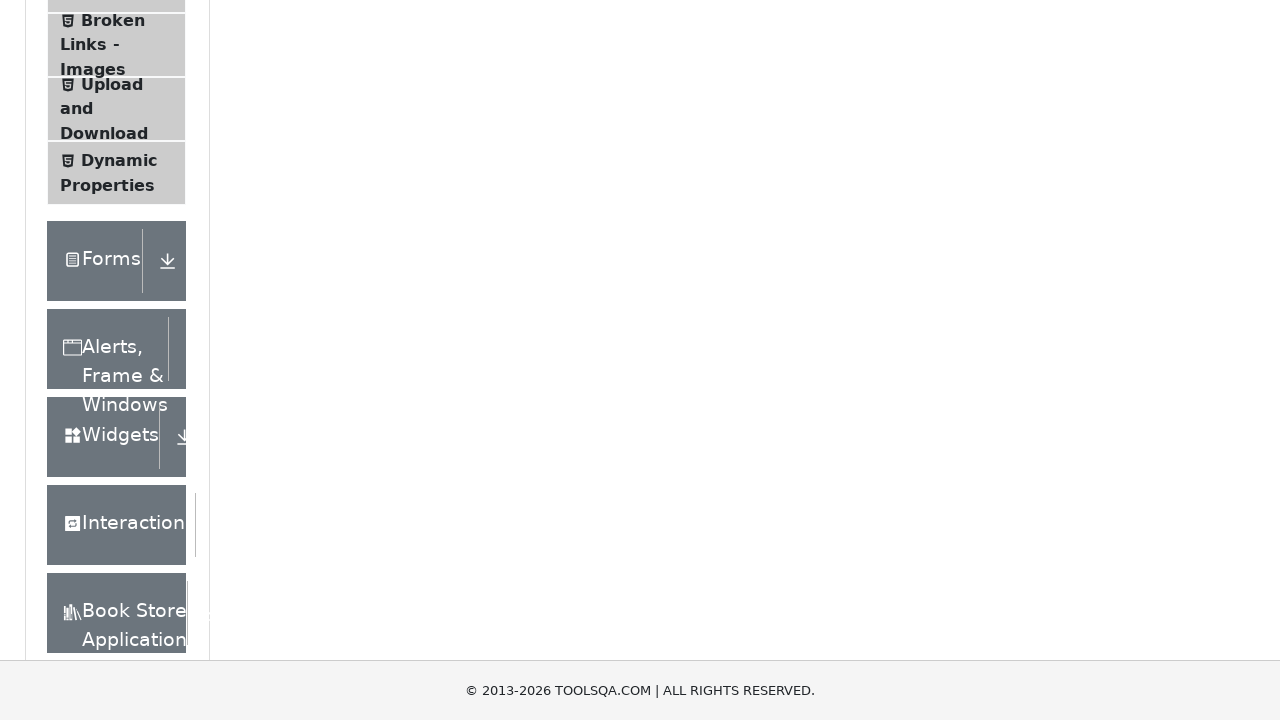